Retrieves a value from an element's attribute, performs a mathematical calculation, fills the result in a form, and interacts with checkbox and radio button controls before submitting

Starting URL: http://suninjuly.github.io/get_attribute.html

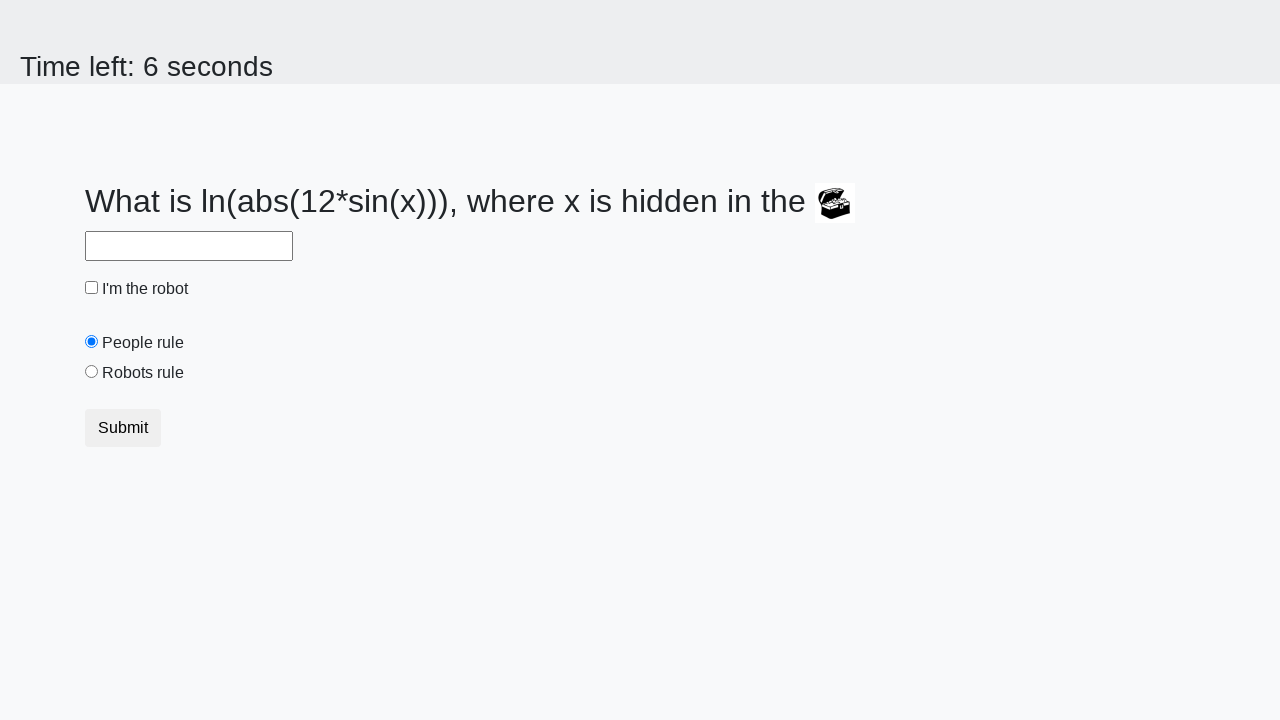

Retrieved 'valuex' attribute from treasure element
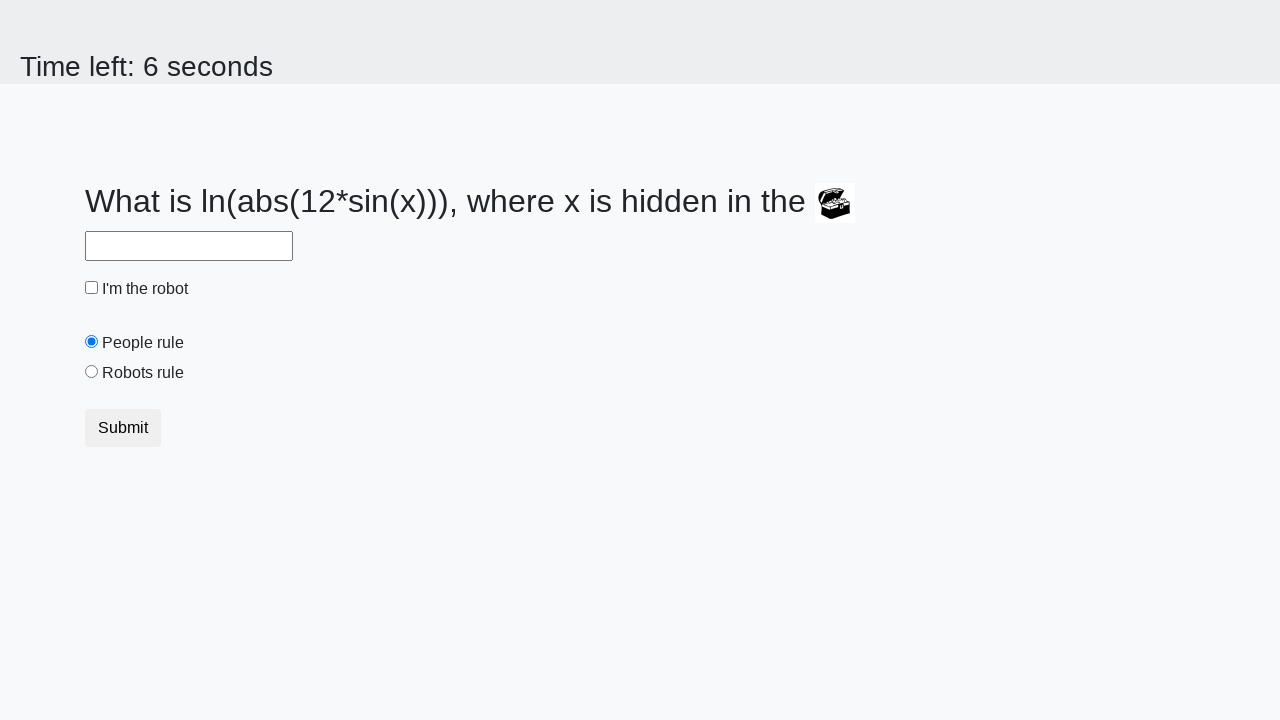

Calculated mathematical result: log(abs(12*sin(x)))
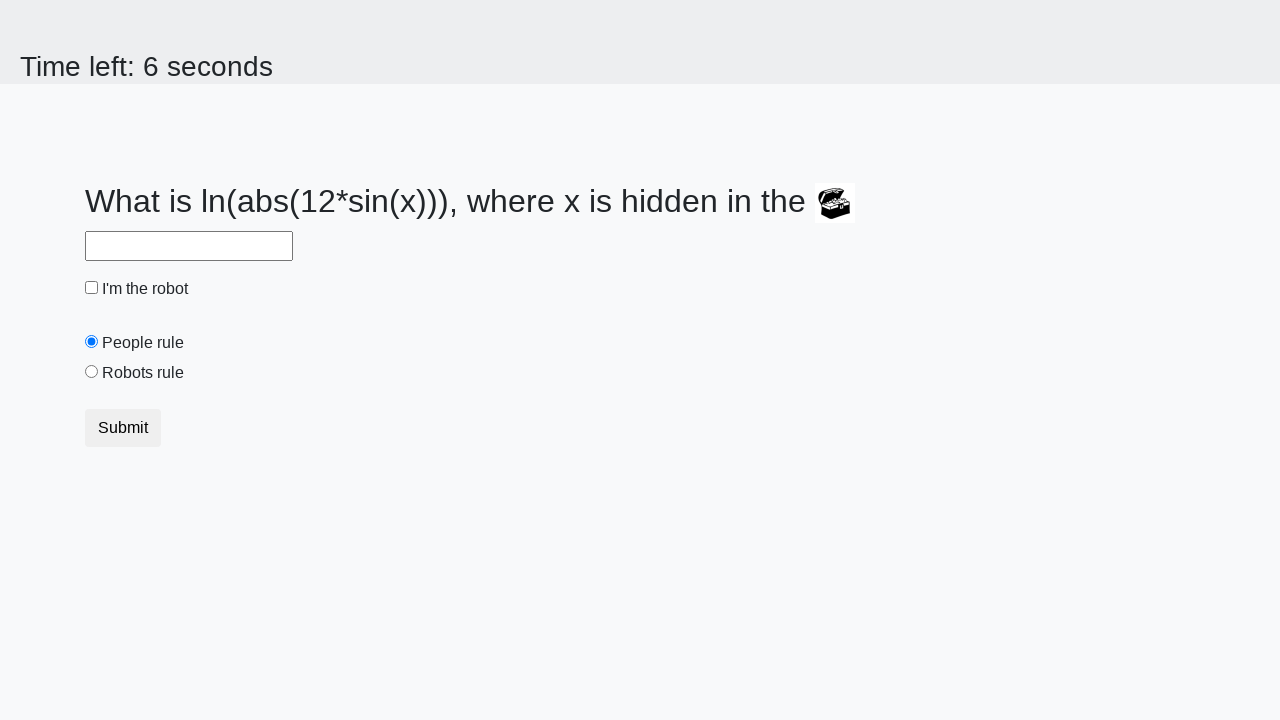

Filled answer field with calculated value on #answer
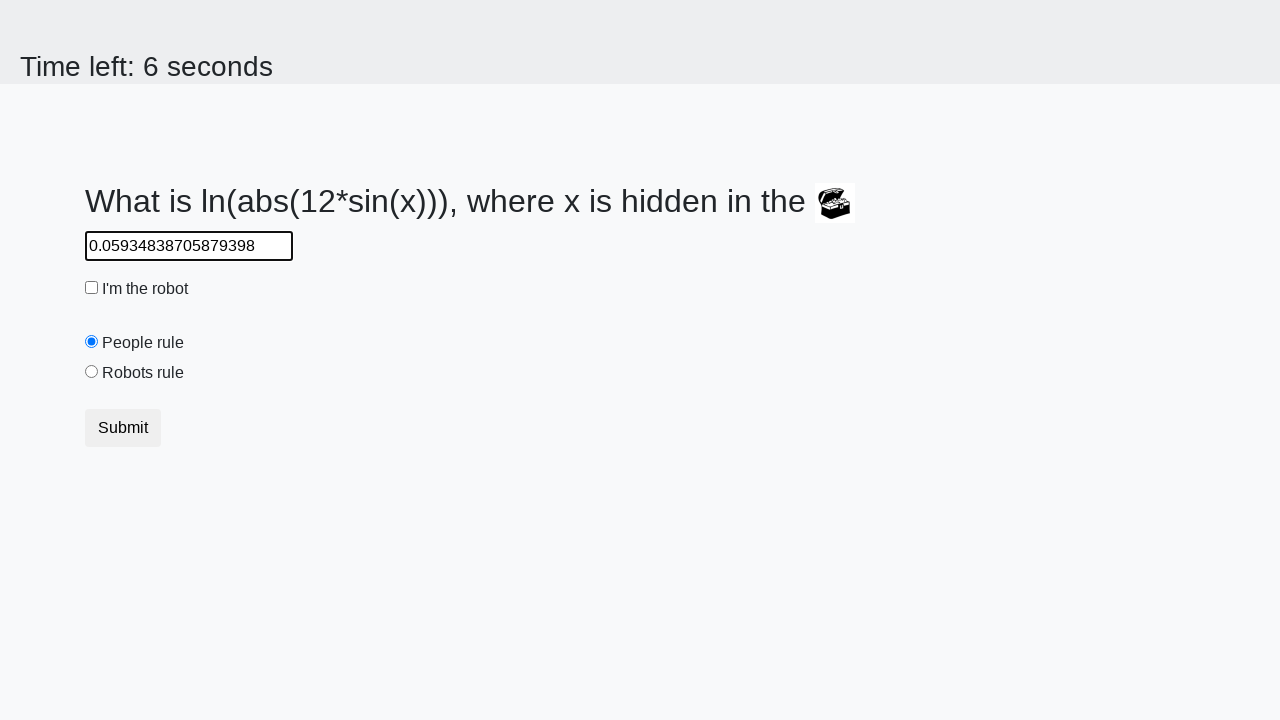

Clicked robot checkbox at (92, 288) on #robotCheckbox
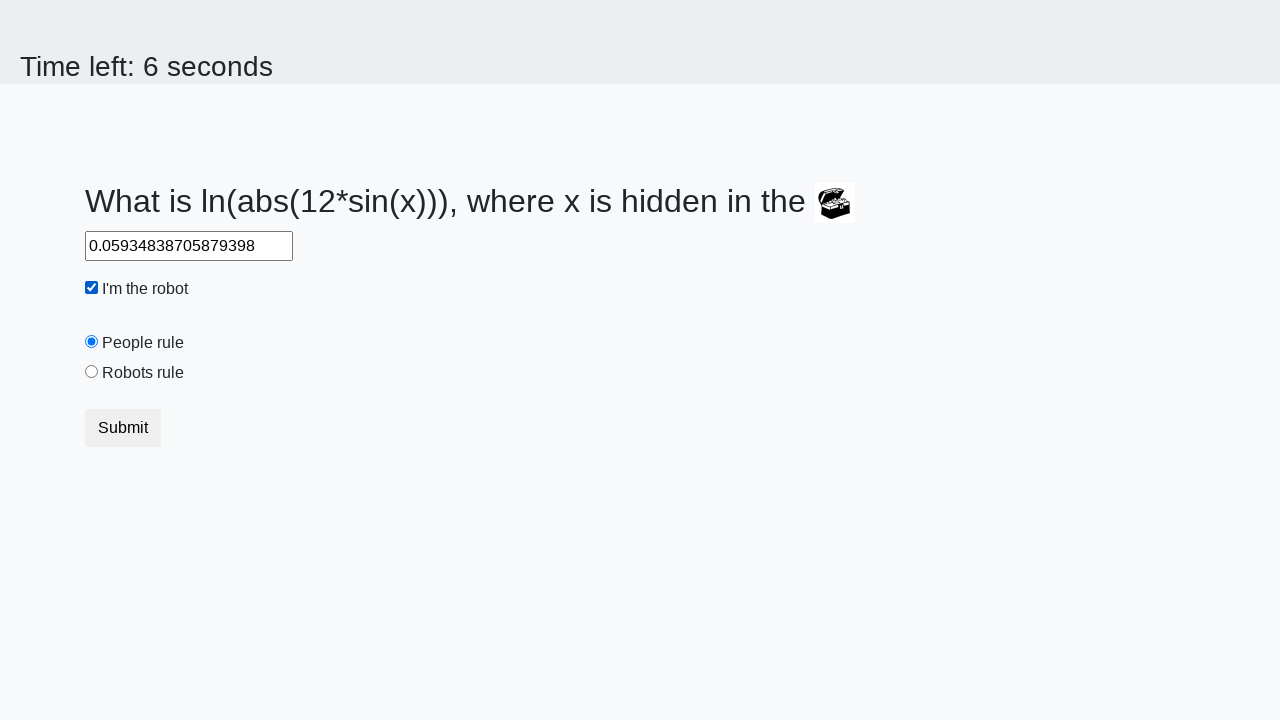

Clicked robots rule radio button at (92, 372) on #robotsRule
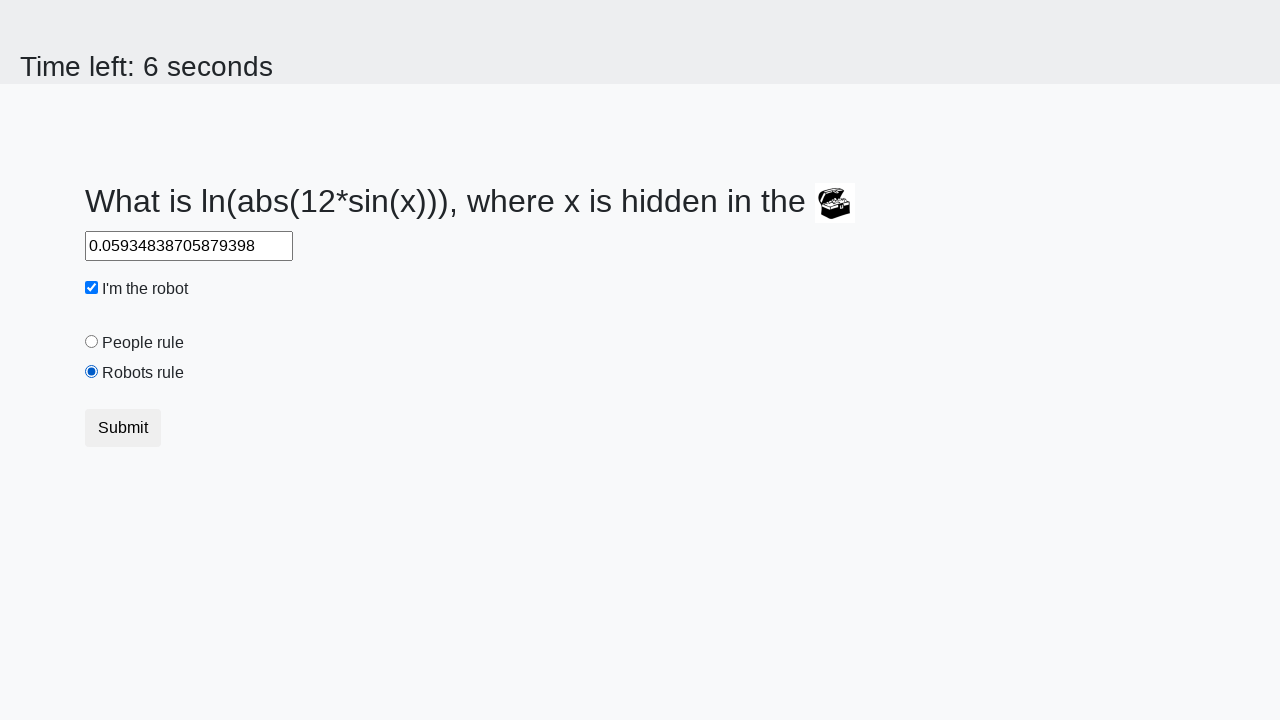

Clicked submit button at (123, 428) on button.btn
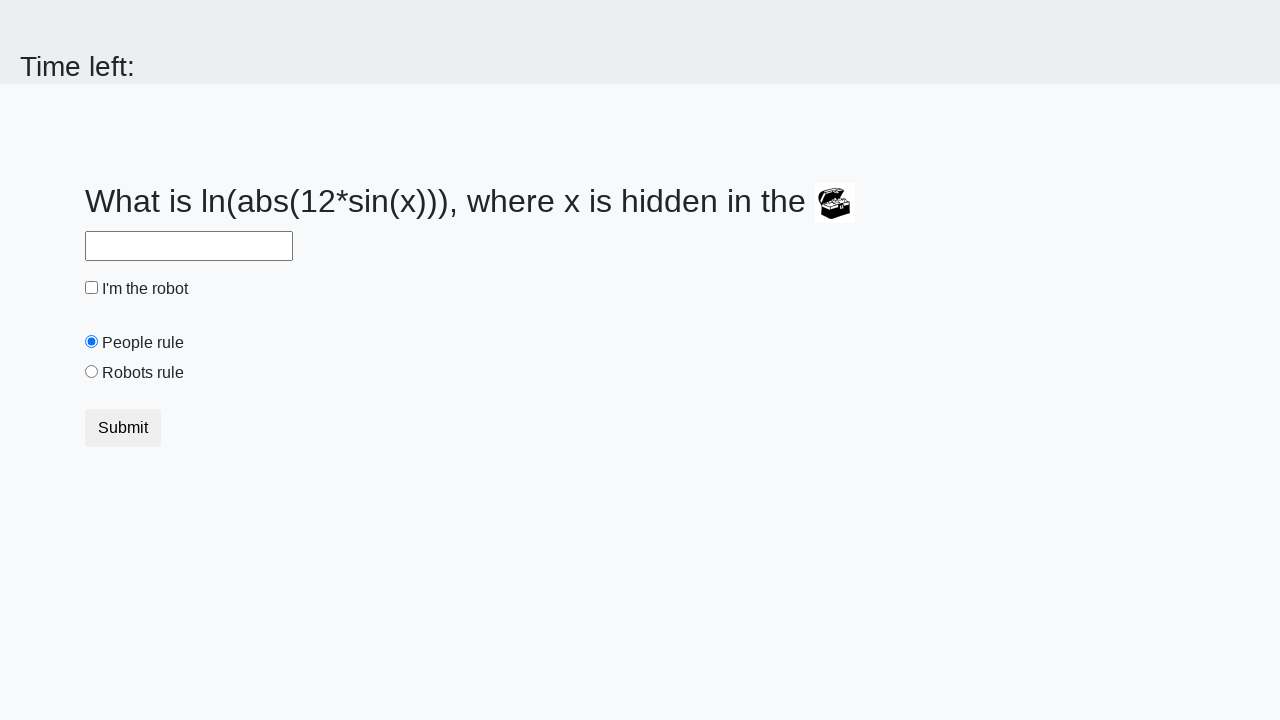

Waited 2 seconds for submission to complete
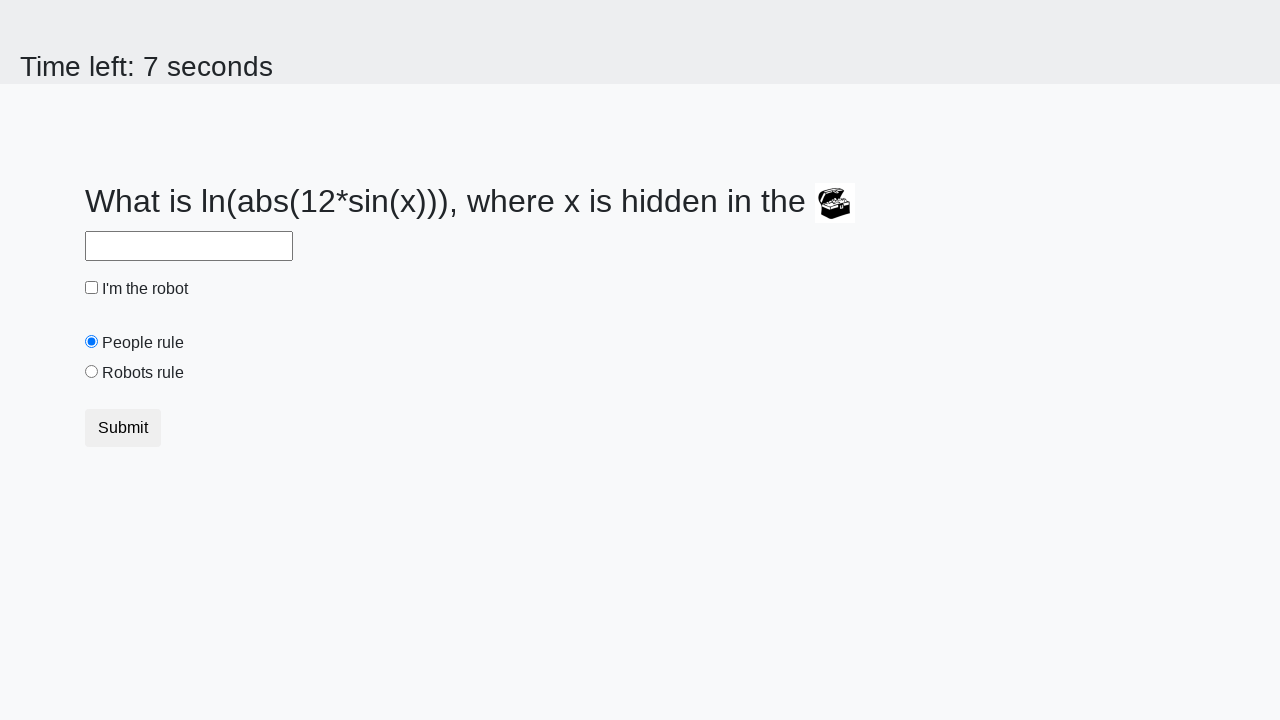

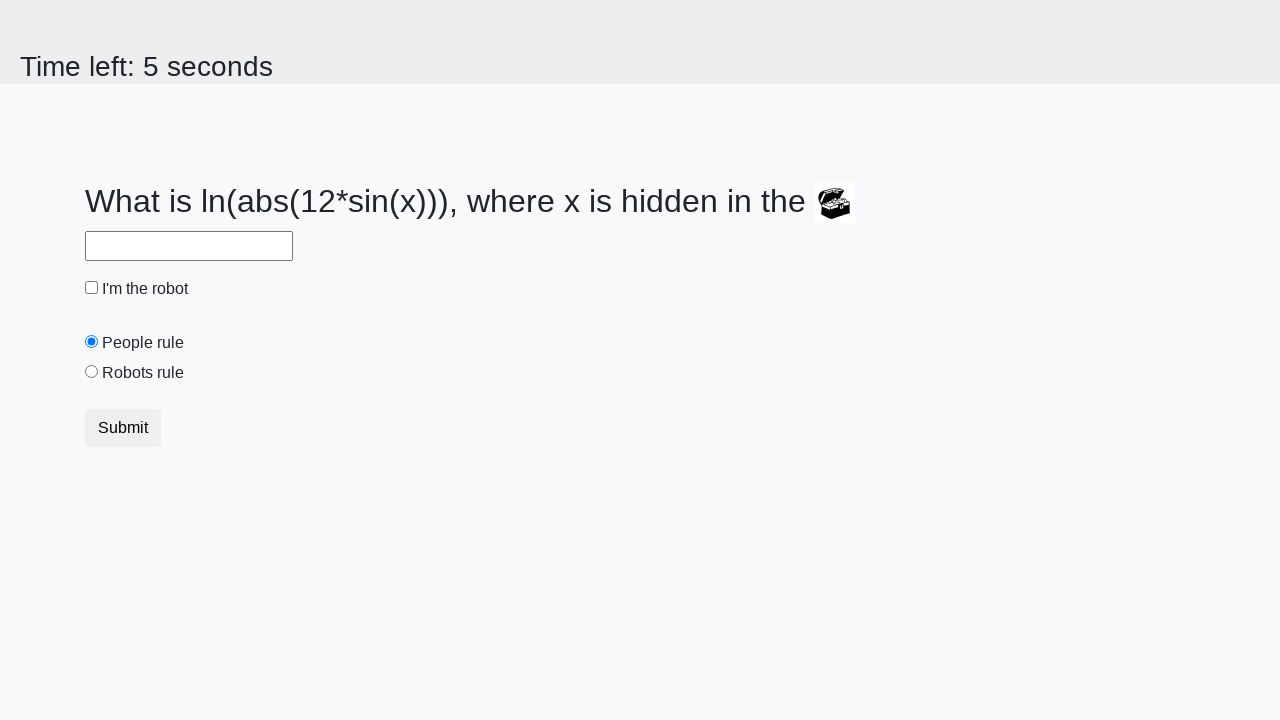